Simple test that navigates to Hepsiburada's homepage and verifies the page loads

Starting URL: https://hepsiburada.com

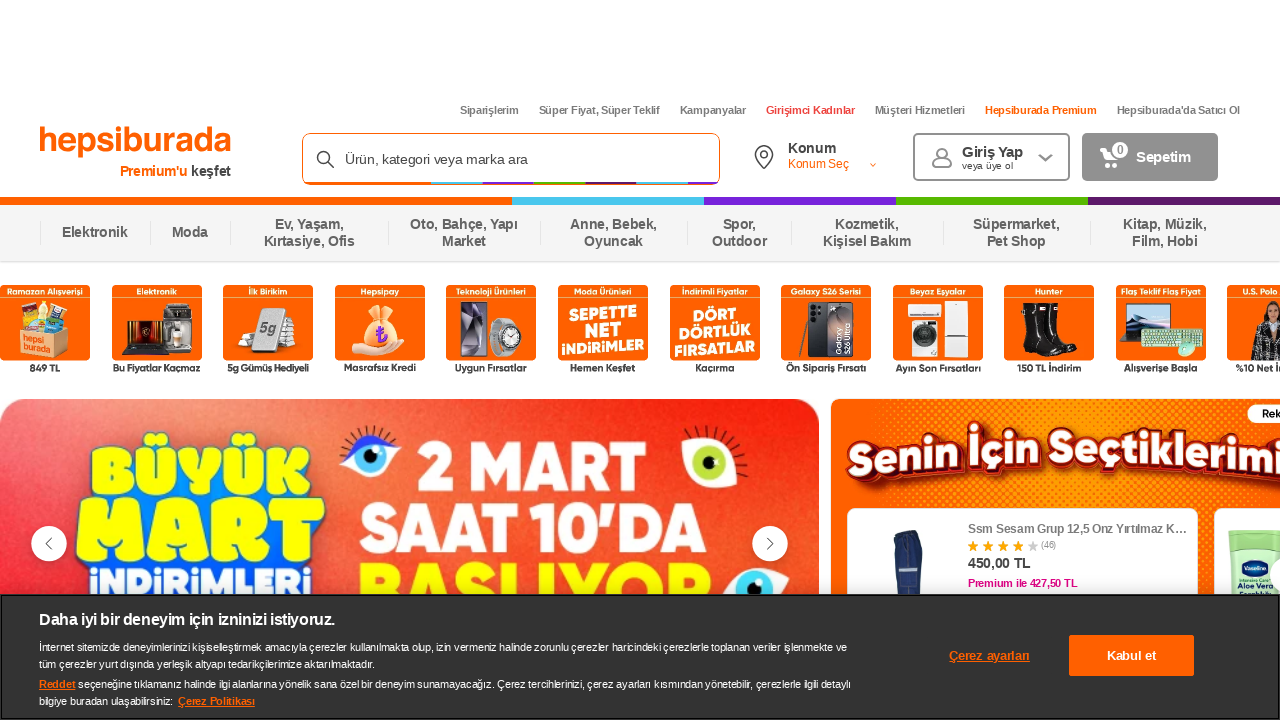

Waited for page DOM content to load
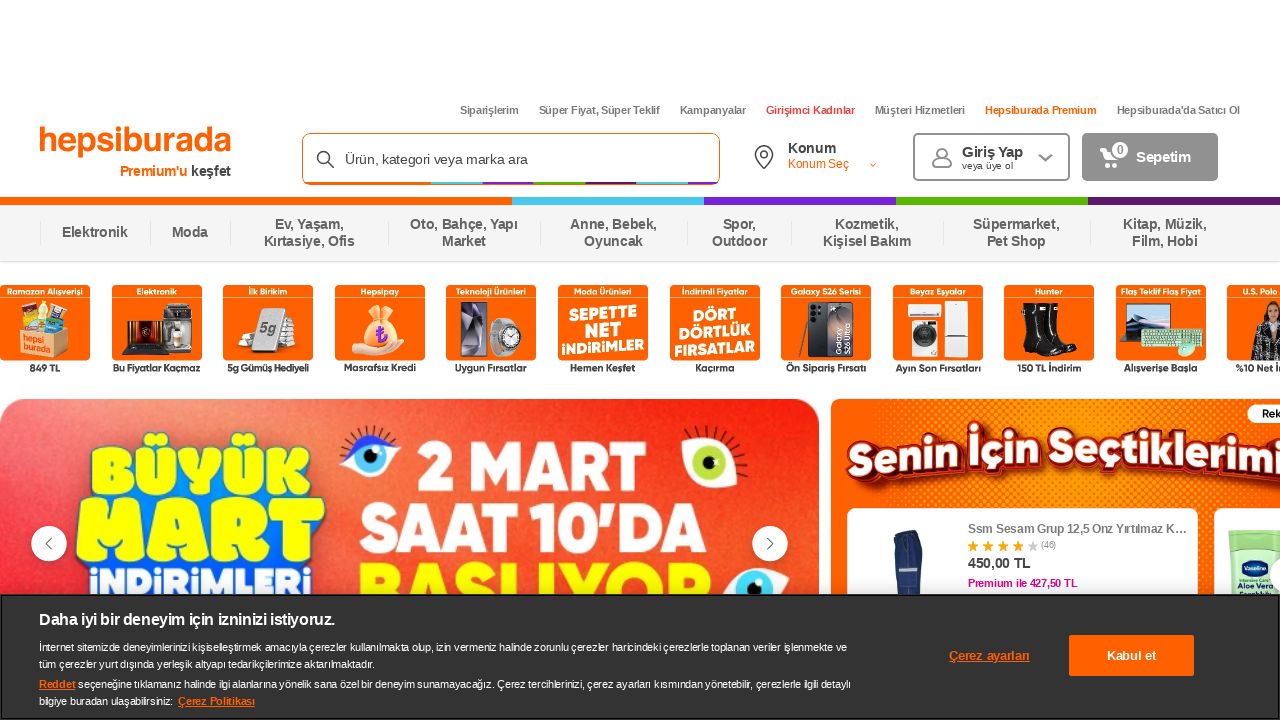

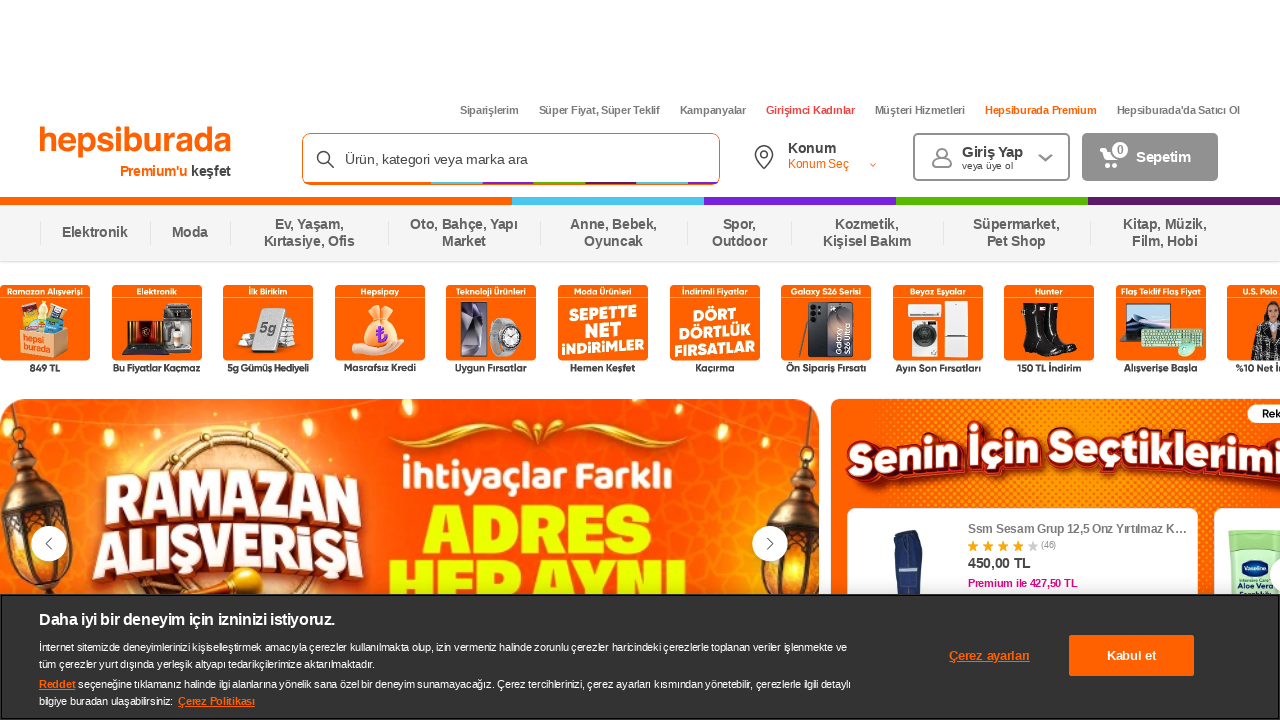